Tests double-click functionality by navigating to a blog page and performing a double-click action on a specific text element

Starting URL: https://omayo.blogspot.com

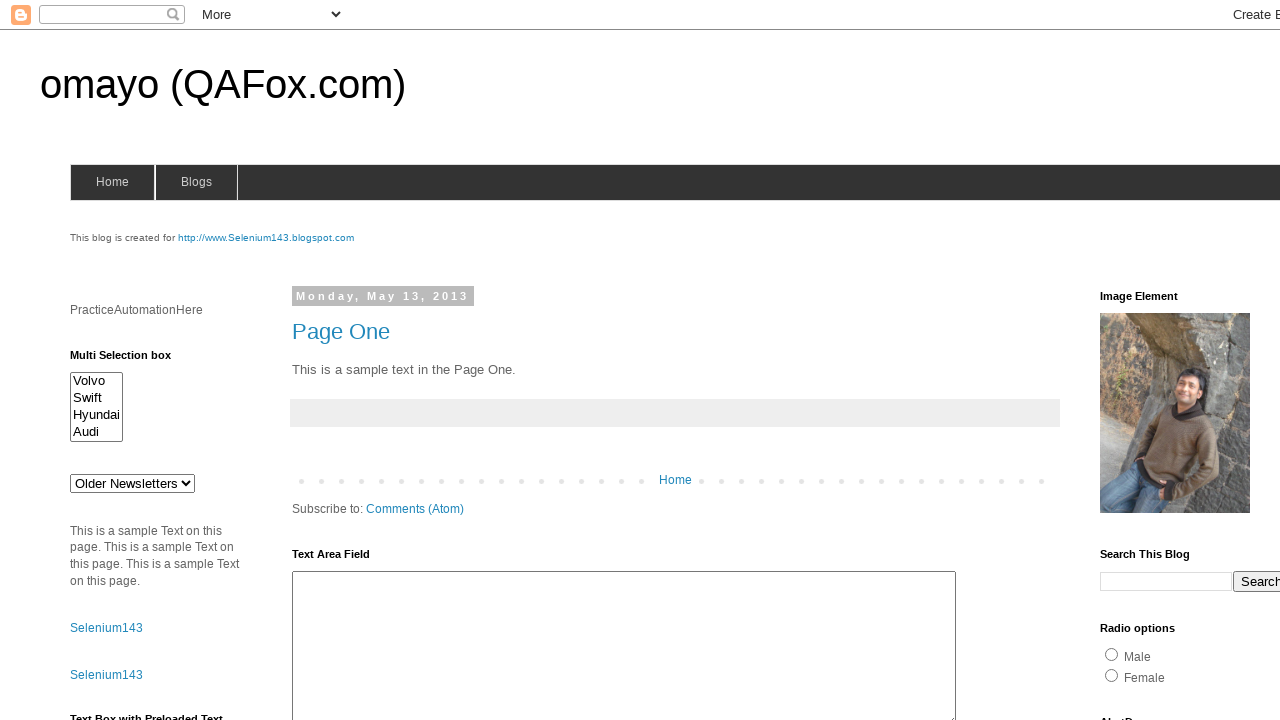

Waited for page to load (domcontentloaded state)
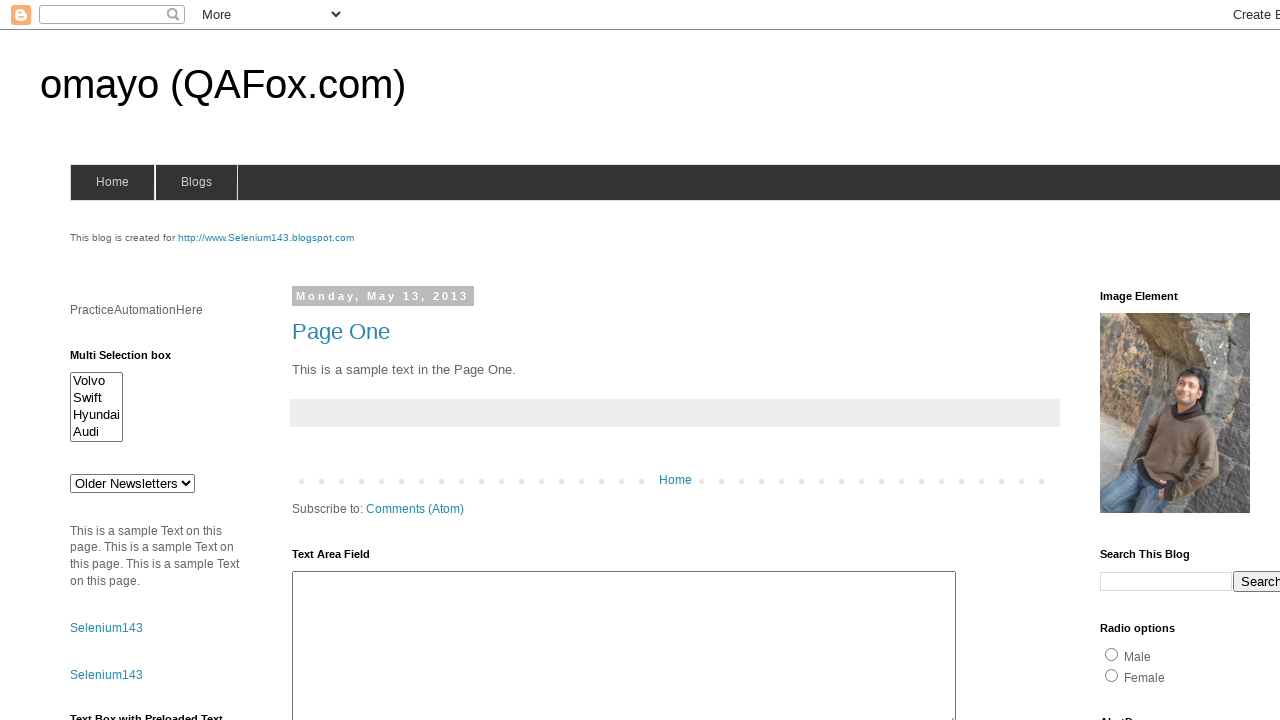

Double-clicked on element with id 'pah' at (160, 310) on #pah
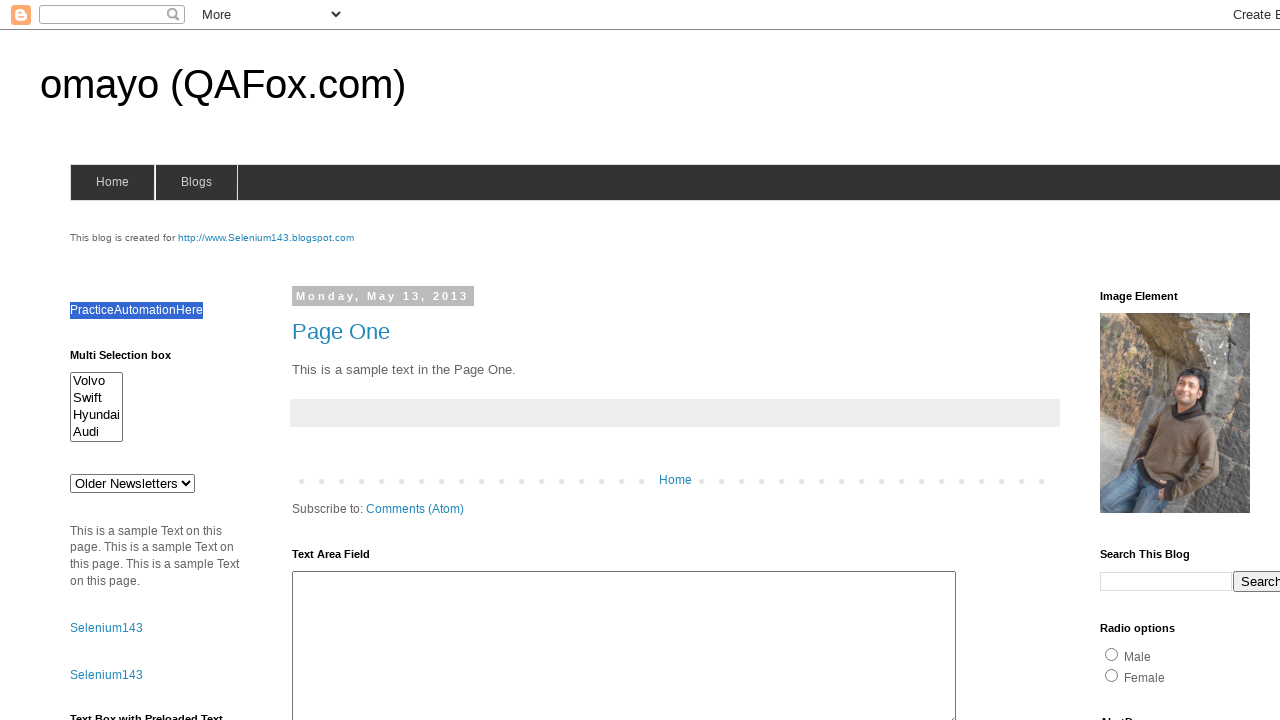

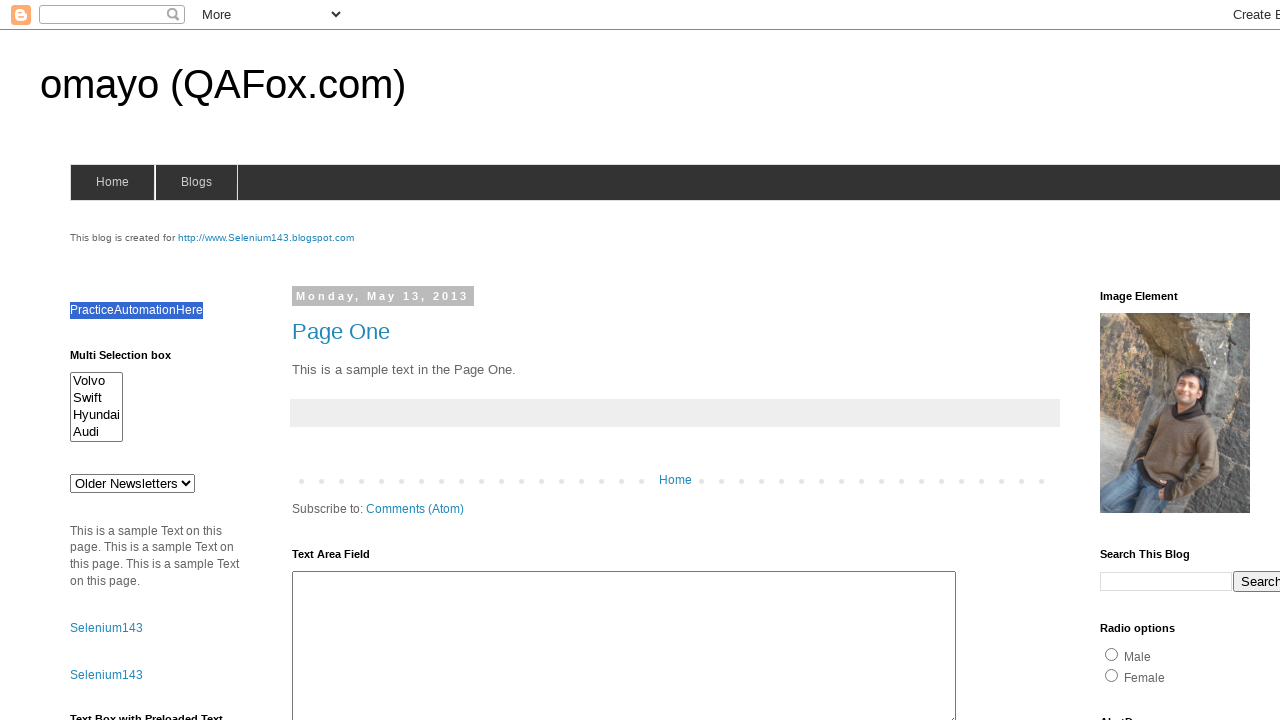